Tests a JavaScript prompt dialog by clicking the third button, entering a name in the prompt, accepting it, and verifying the result message contains the entered name

Starting URL: https://testcenter.techproeducation.com/index.php?page=javascript-alerts

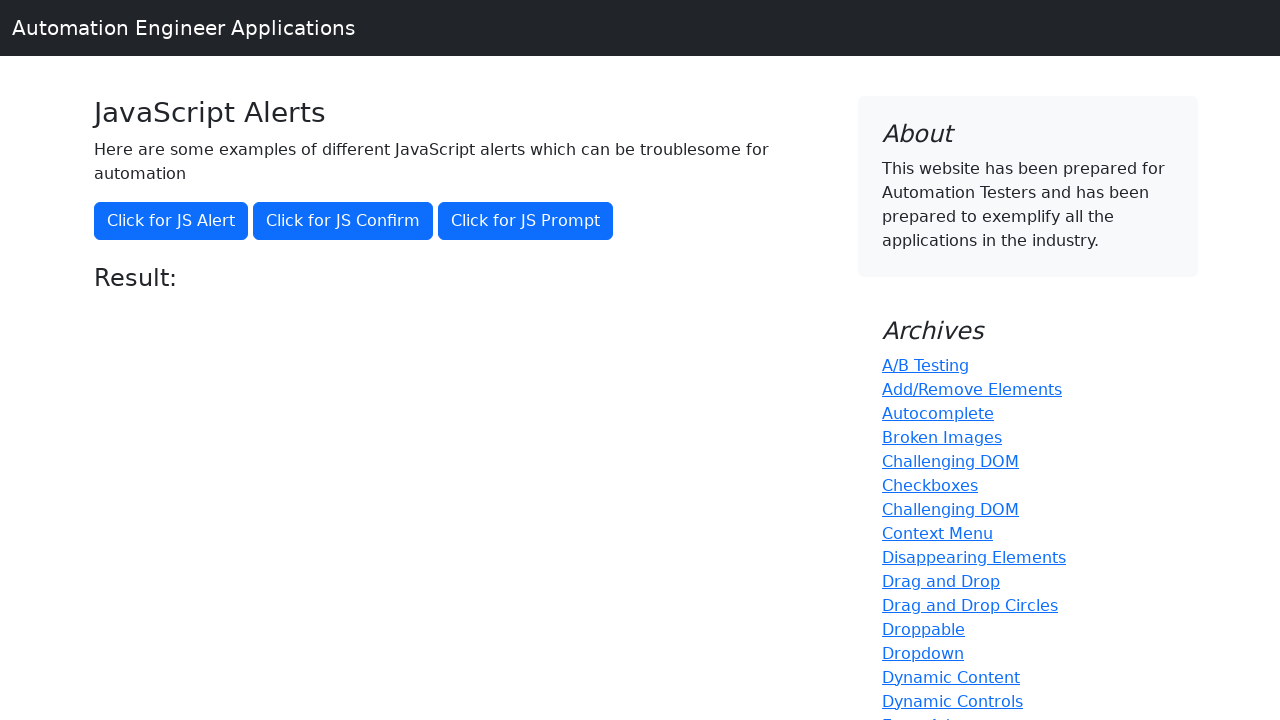

Set up dialog handler to accept prompt with 'burak'
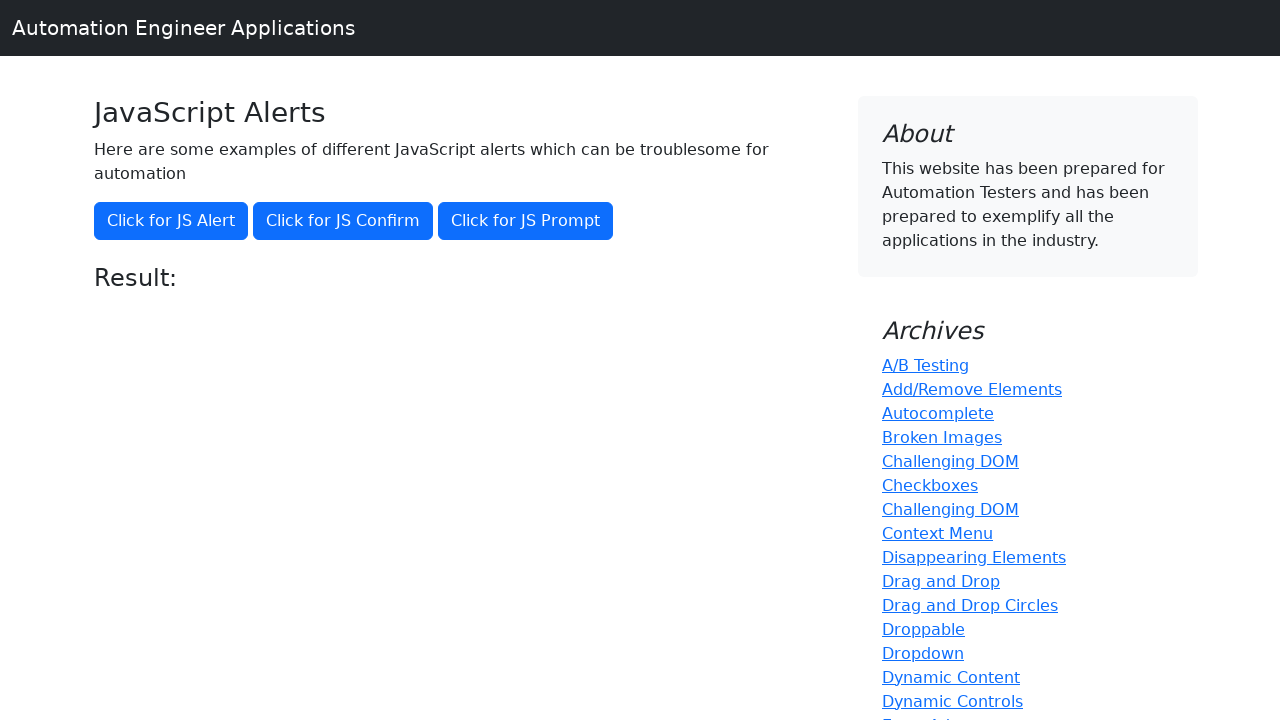

Clicked 'Click for JS Prompt' button to trigger JavaScript prompt dialog at (526, 221) on xpath=//button[text()='Click for JS Prompt']
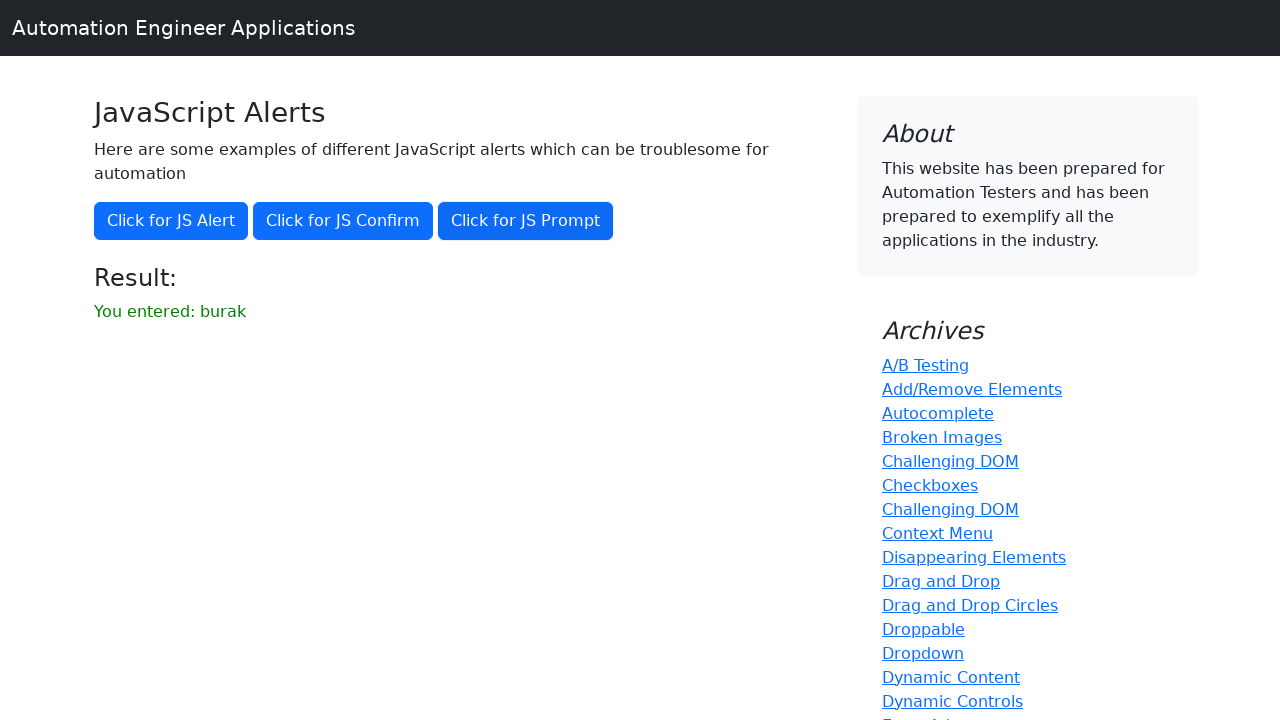

Result message element loaded on page
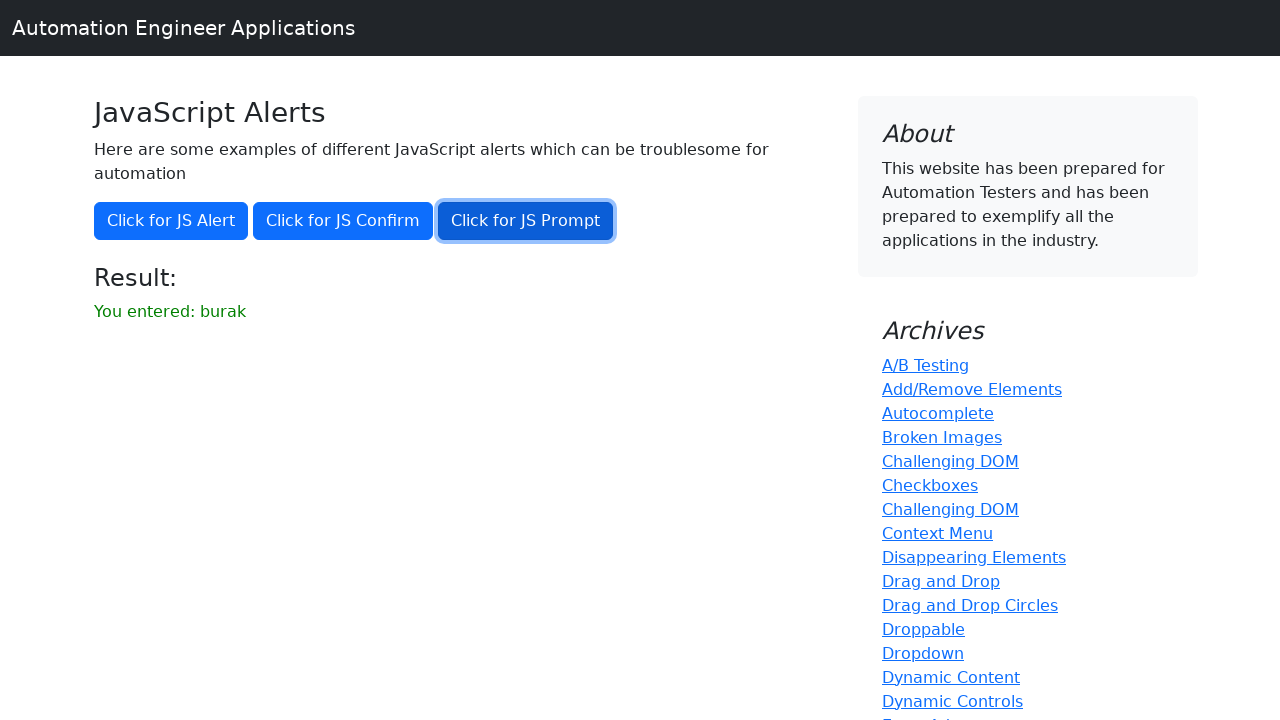

Retrieved result text: 'You entered: burak'
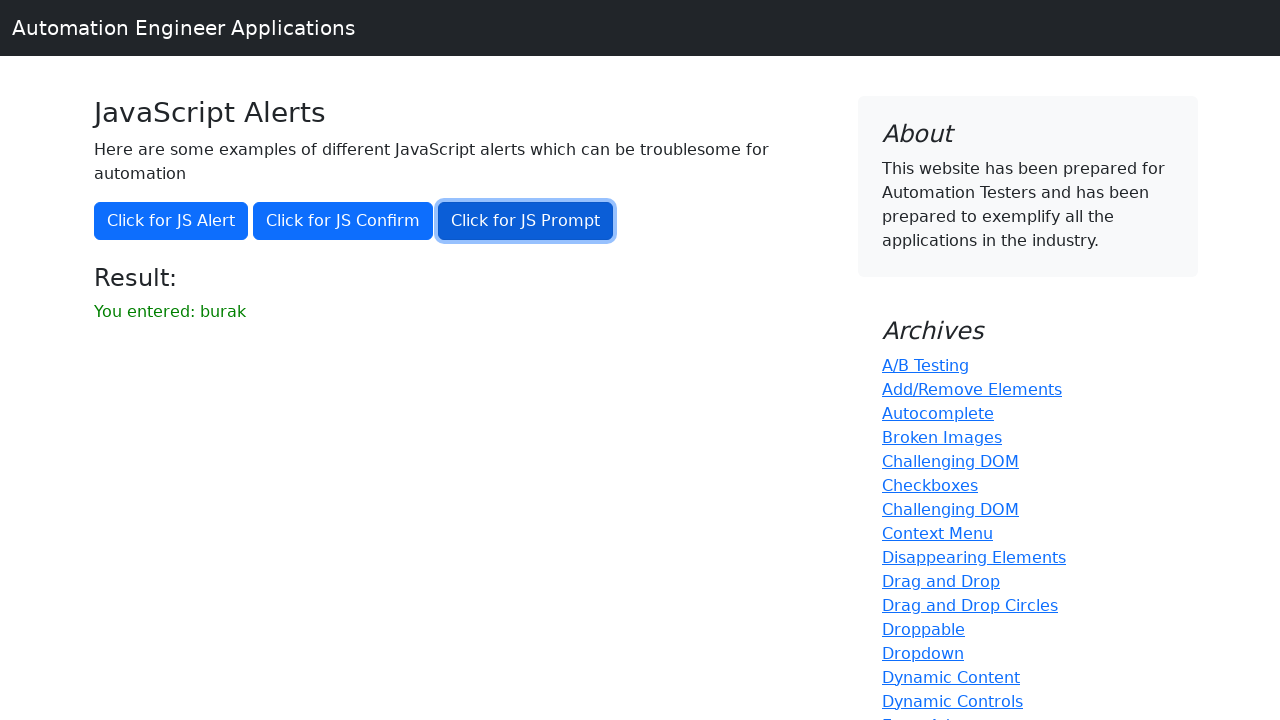

Assertion passed: result message contains the entered name 'burak'
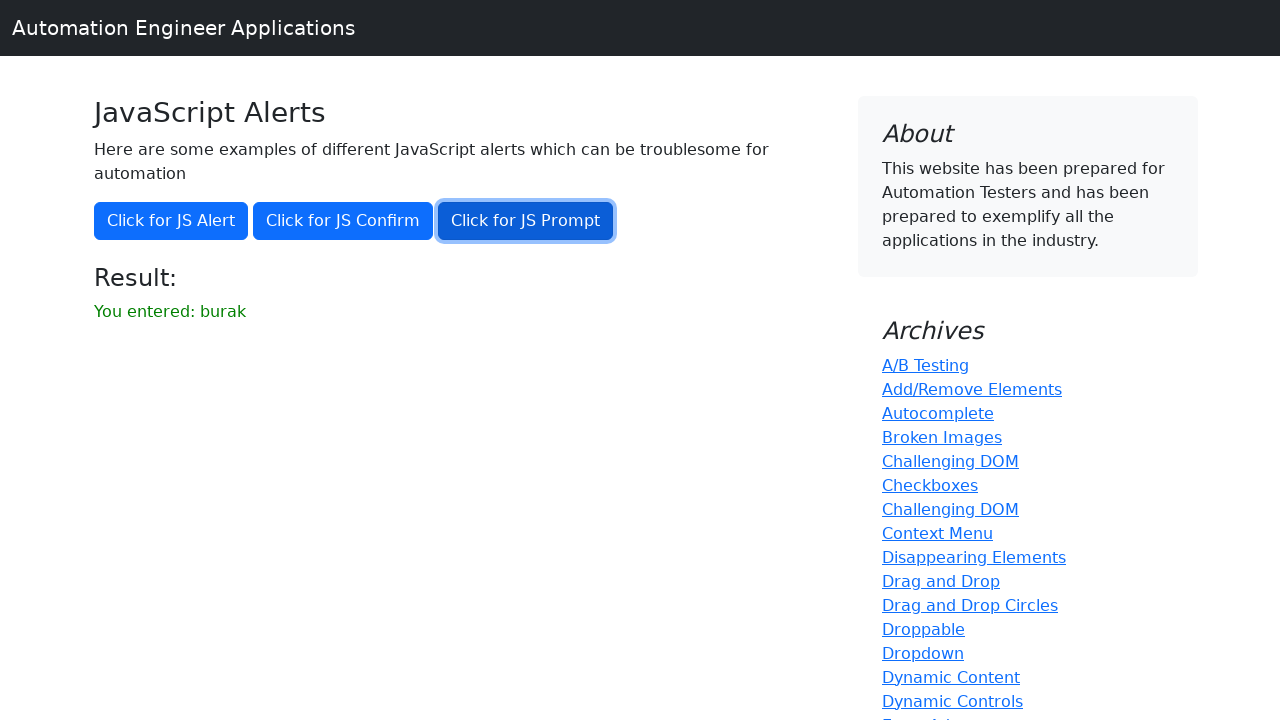

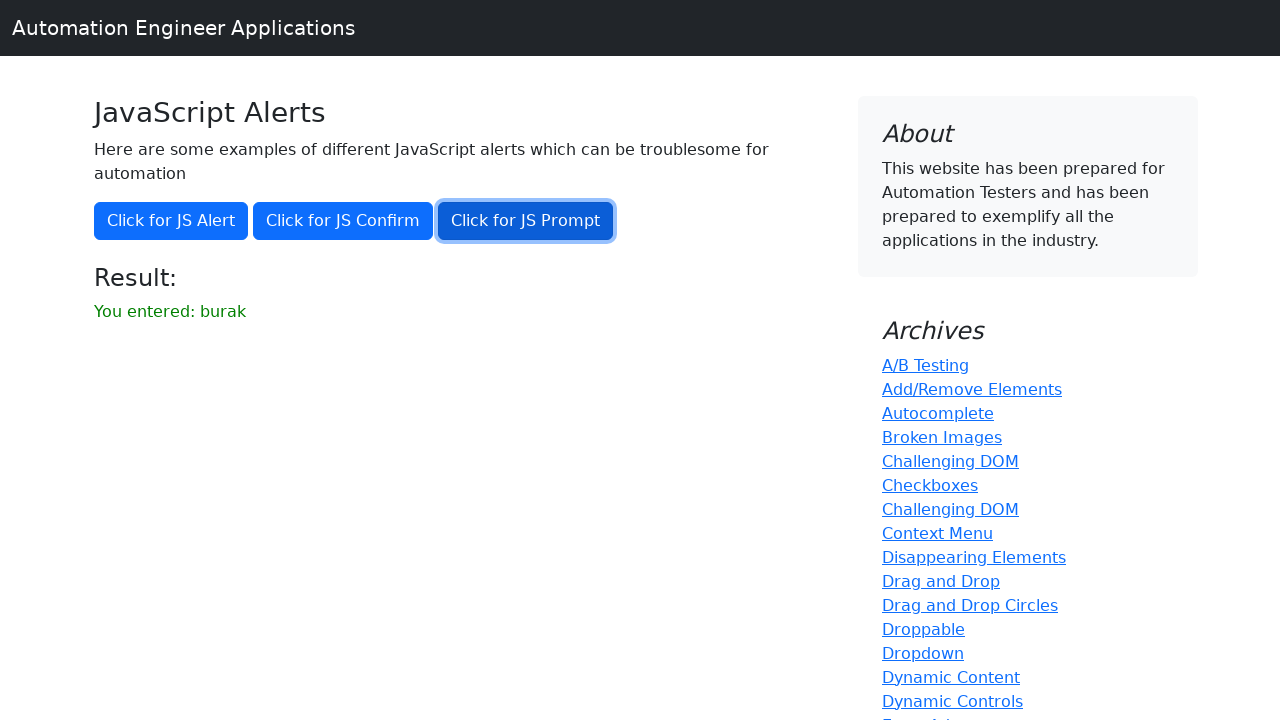